Tests the primary button on the Formy project buttons page by navigating to the buttons section and clicking the primary button.

Starting URL: http://formy-project.herokuapp.com

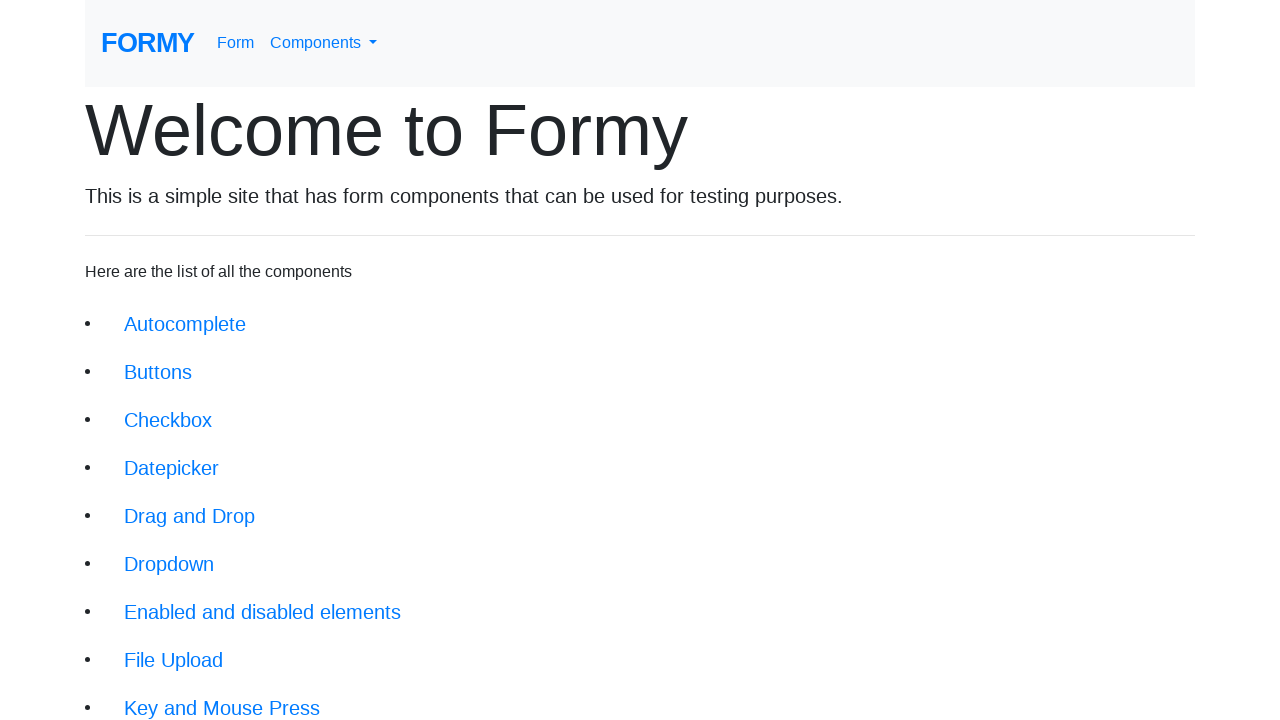

Clicked on the buttons link to navigate to buttons page at (158, 372) on xpath=/html/body/div/div/li[2]/a
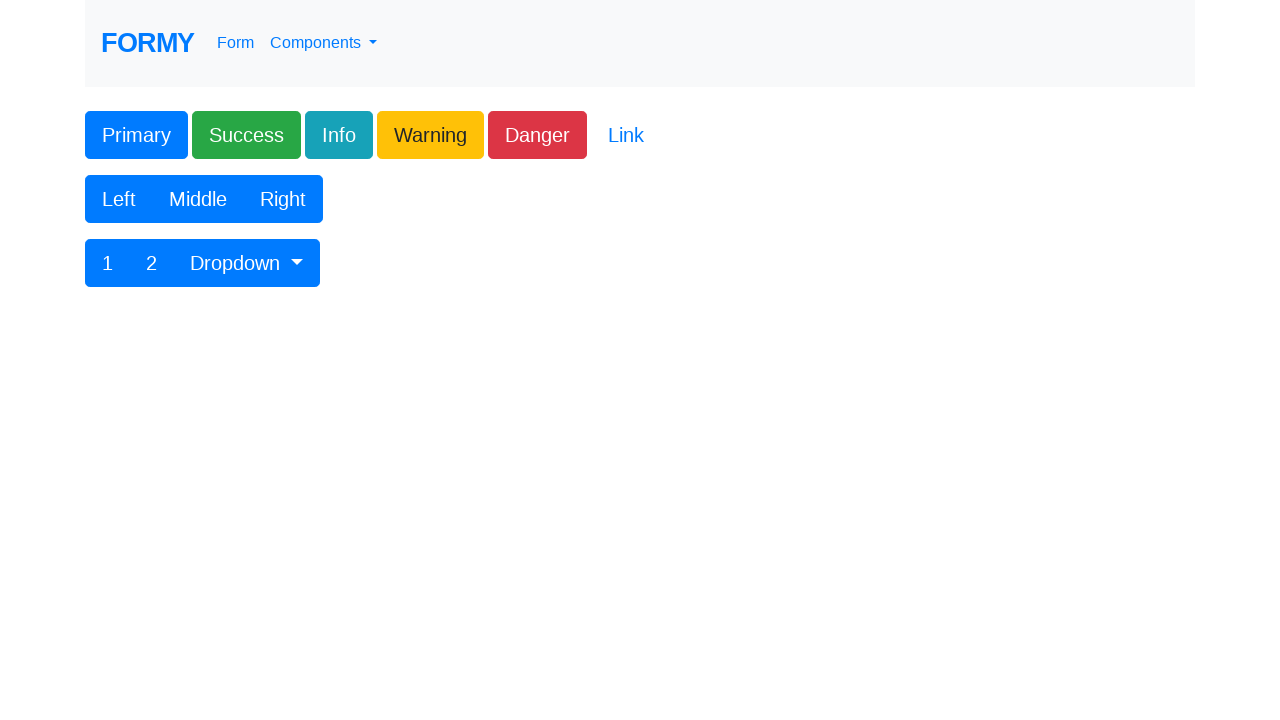

Waited for primary button to be visible on the page
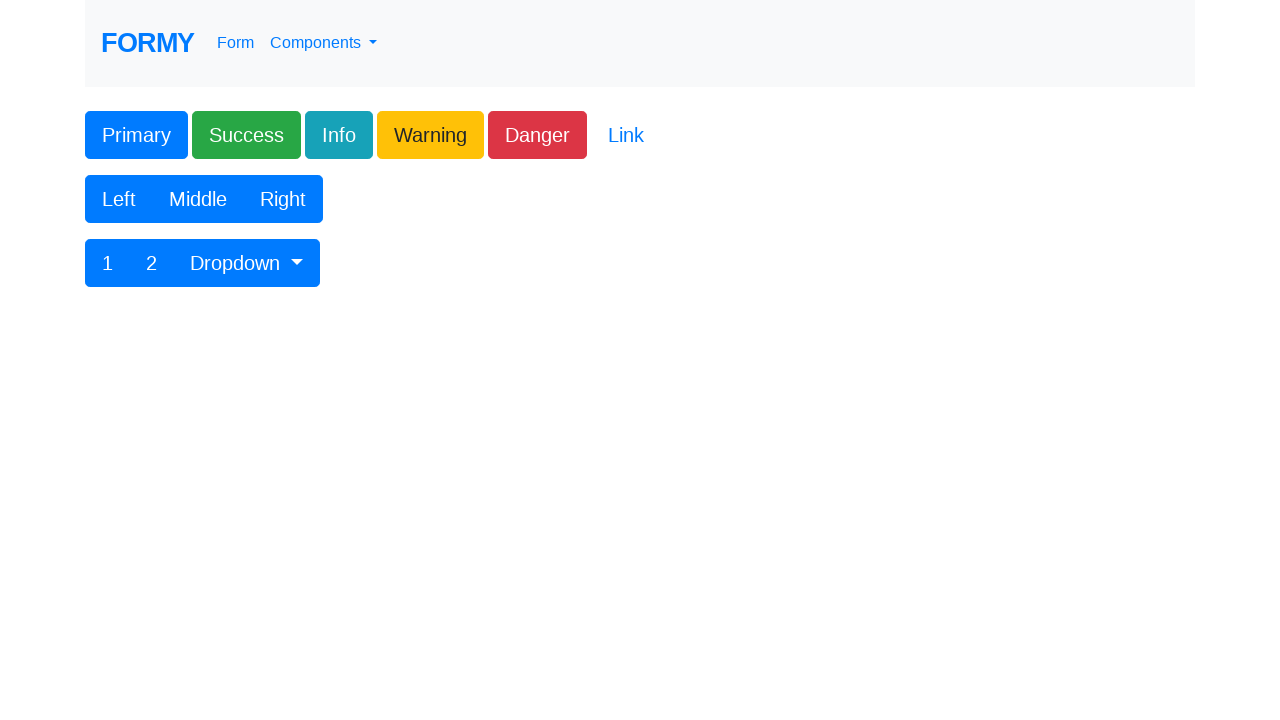

Clicked the primary button on the buttons page at (136, 135) on xpath=/html/body/div/form/div[1]/div/div/button[1]
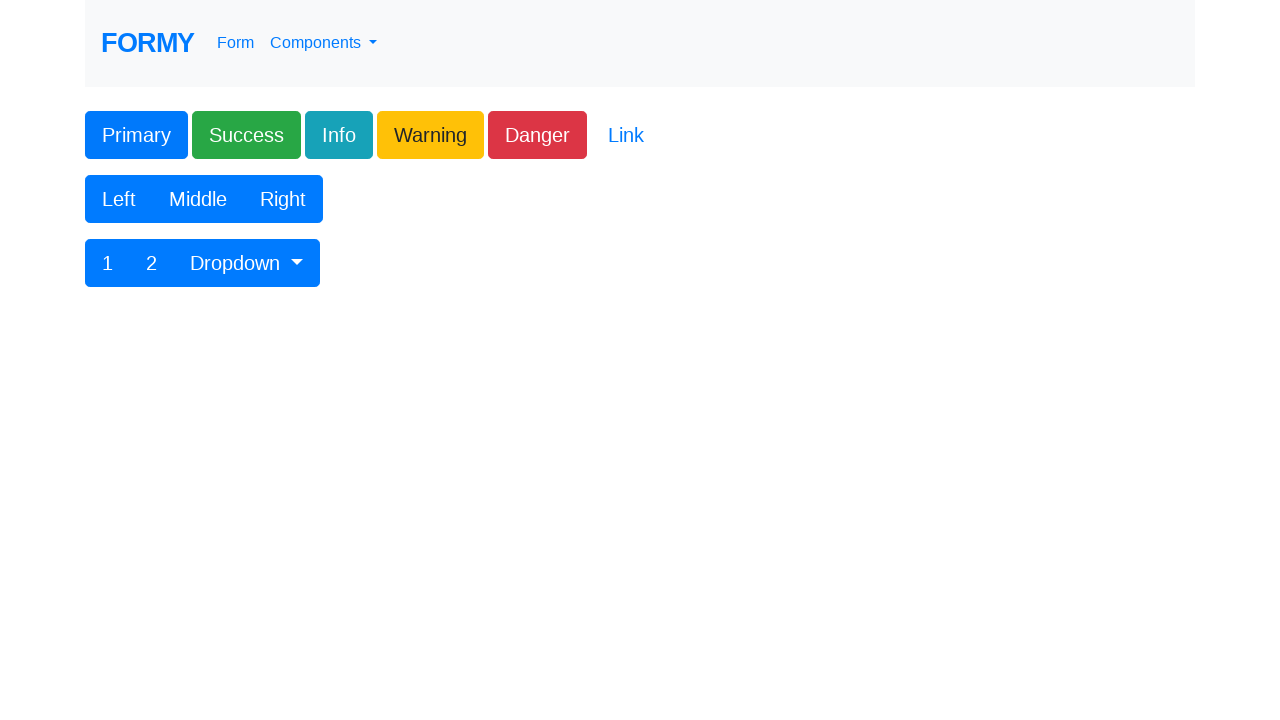

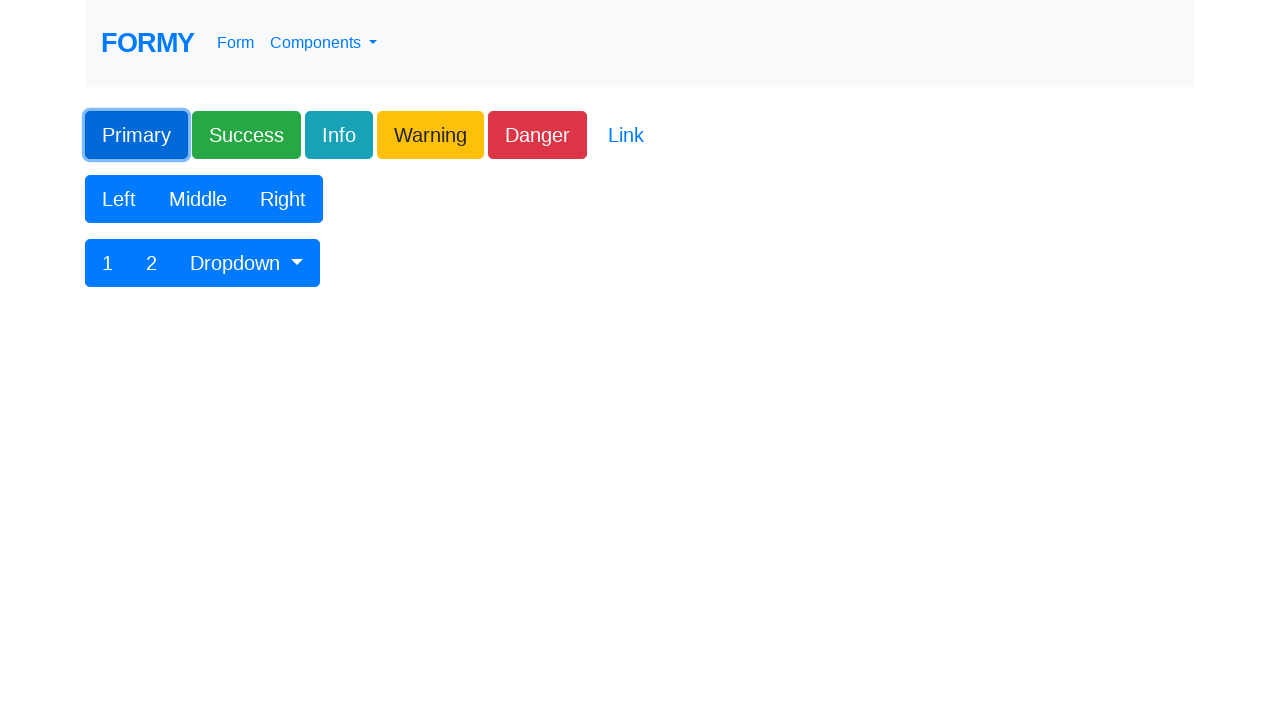